Tests nested iframe functionality on DemoQA by navigating to the Nested Frames section, switching into a parent frame to verify its text, then switching into a child iframe to verify its text.

Starting URL: https://demoqa.com/

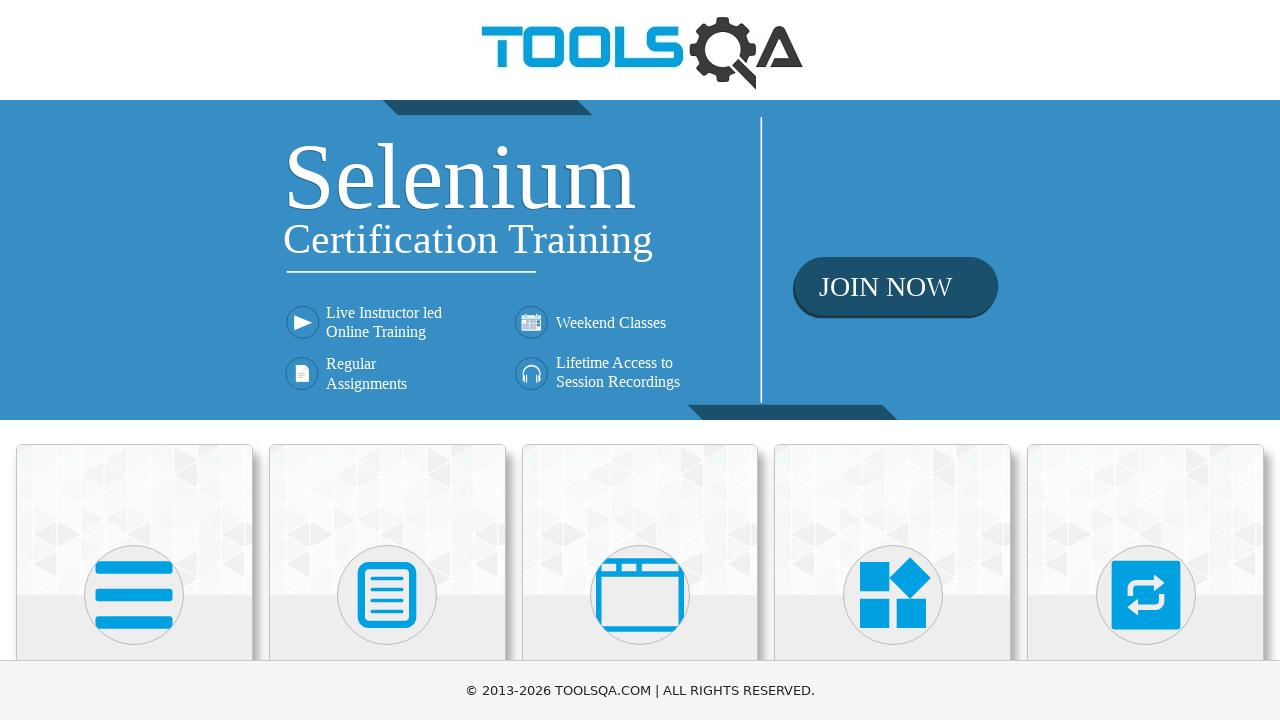

Scrolled down 500px to reveal menu items
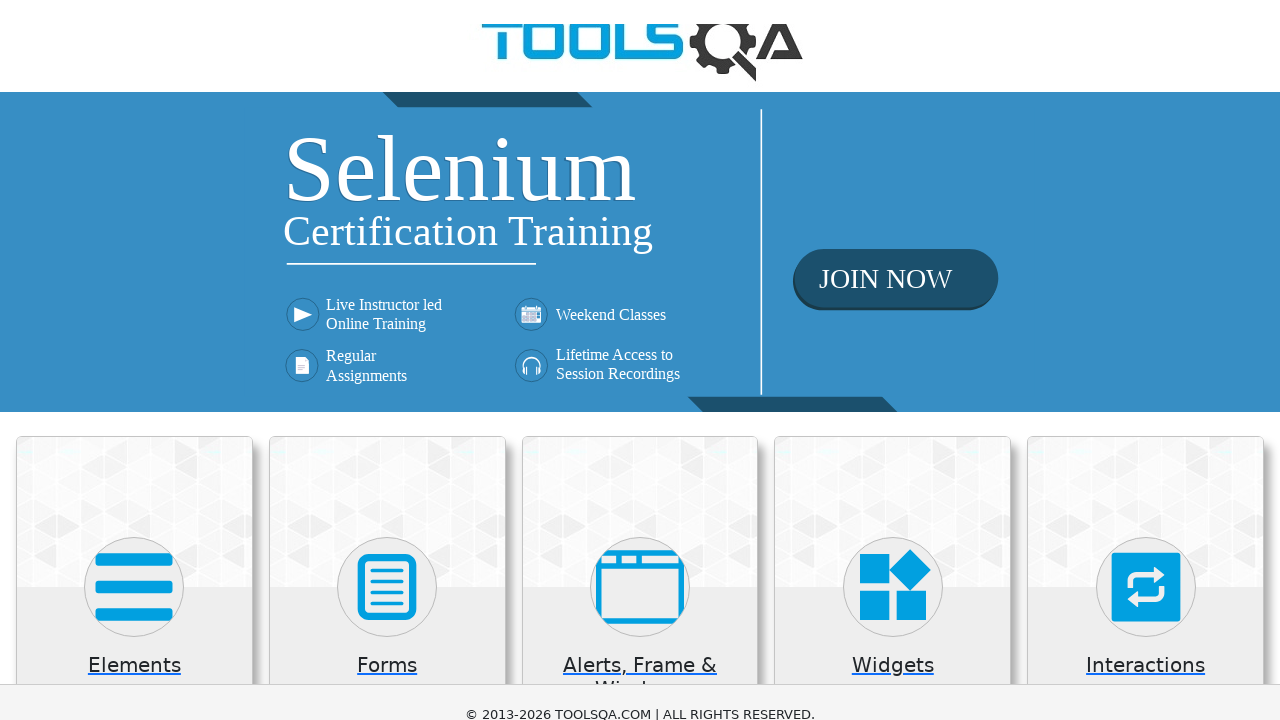

Clicked on 'Alerts, Frame & Windows' menu at (640, 185) on xpath=//h5[text()='Alerts, Frame & Windows']
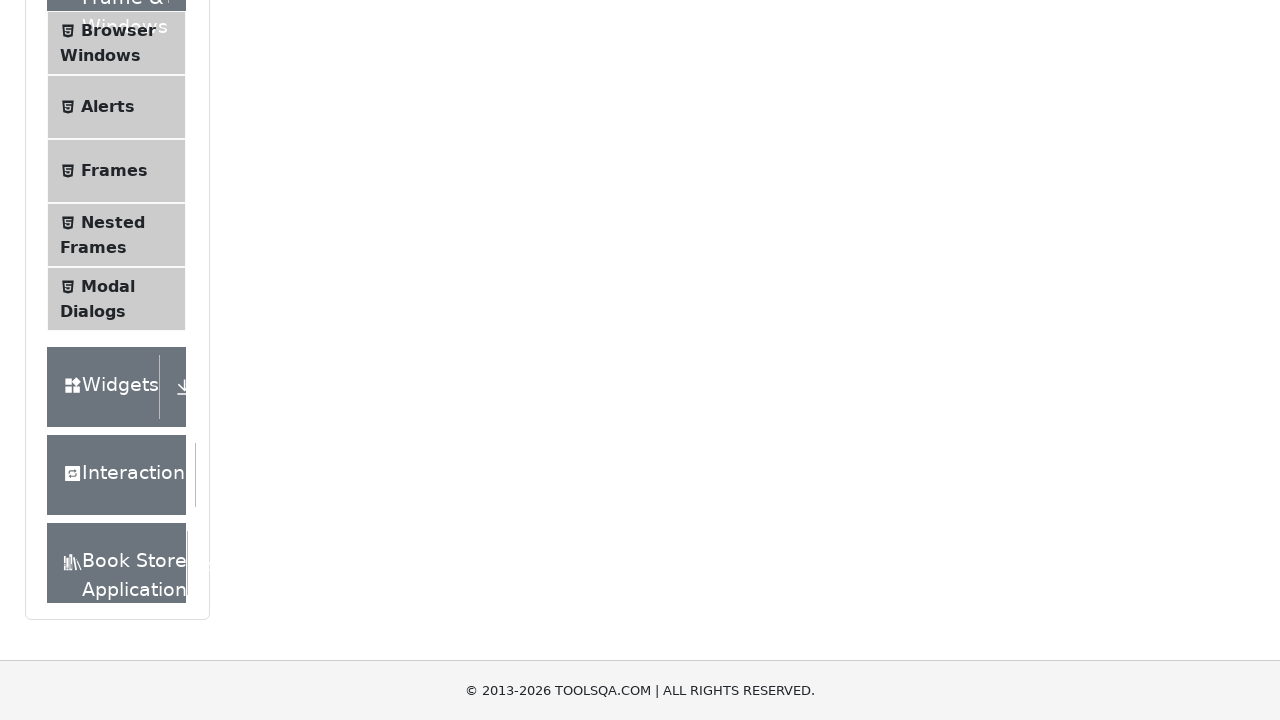

Clicked on 'Nested Frames' option at (113, 222) on xpath=//span[text()='Nested Frames']
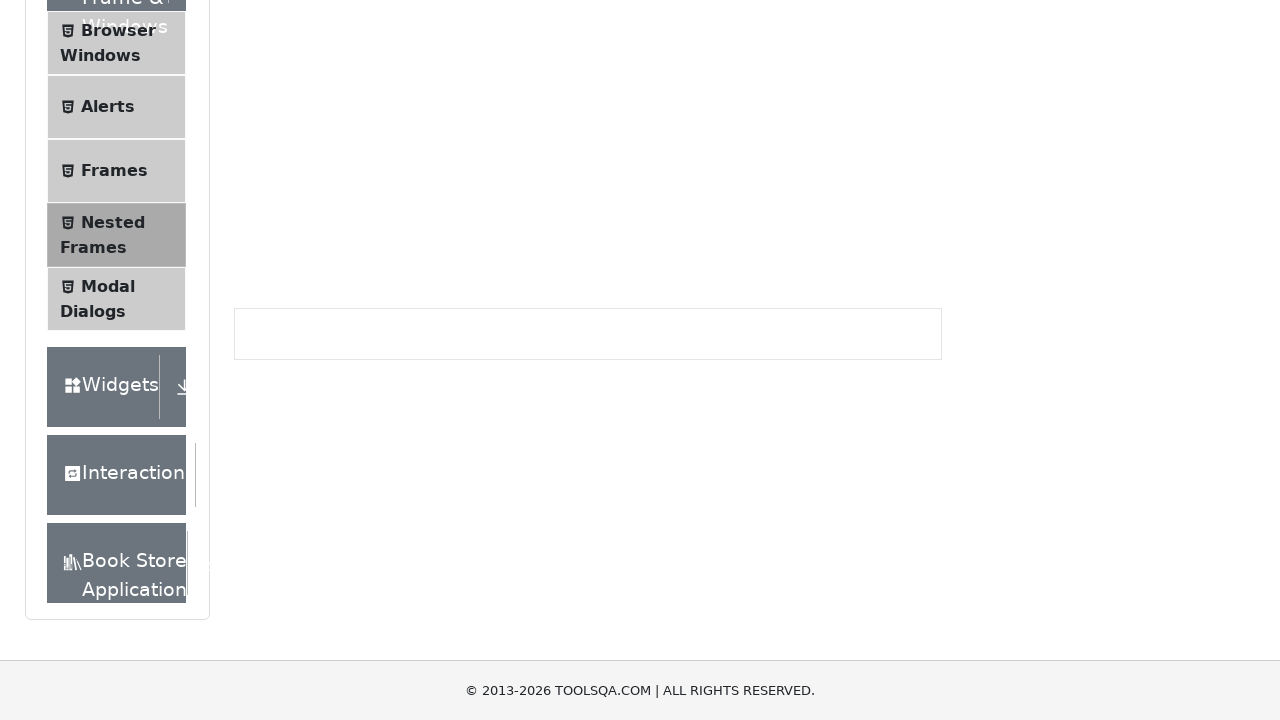

Parent frame #frame1 is now visible
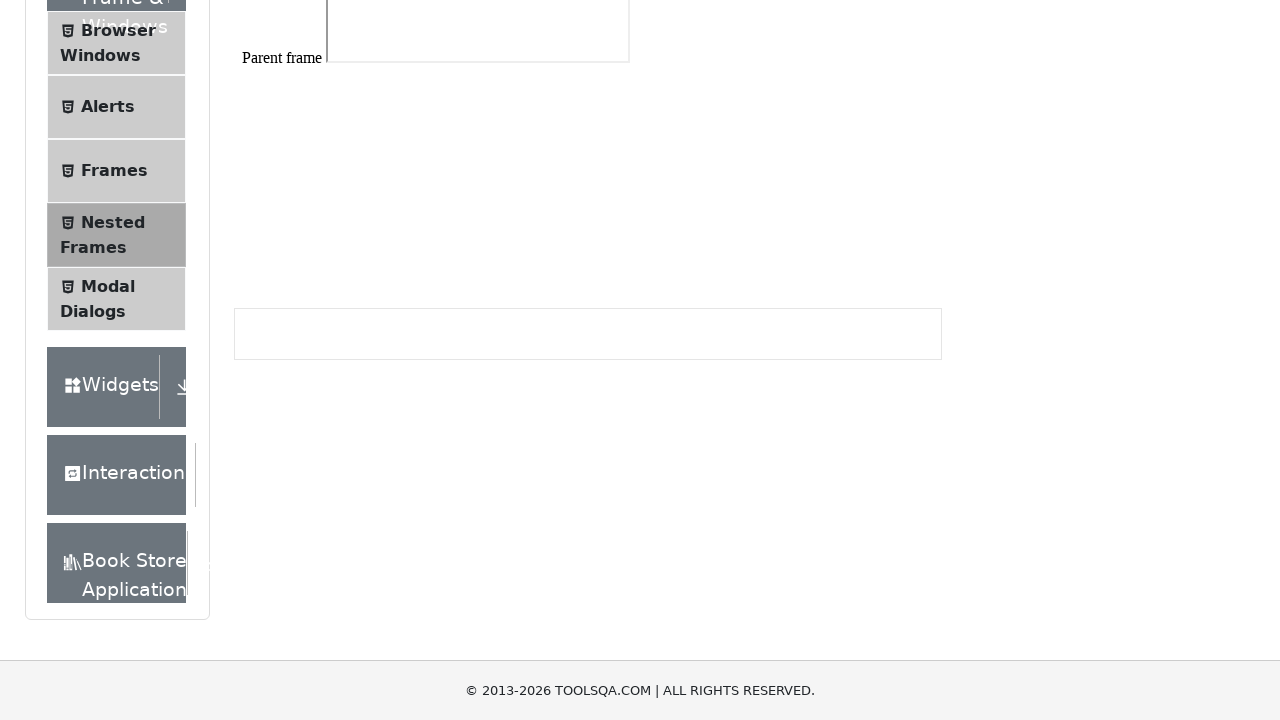

Retrieved text from parent frame
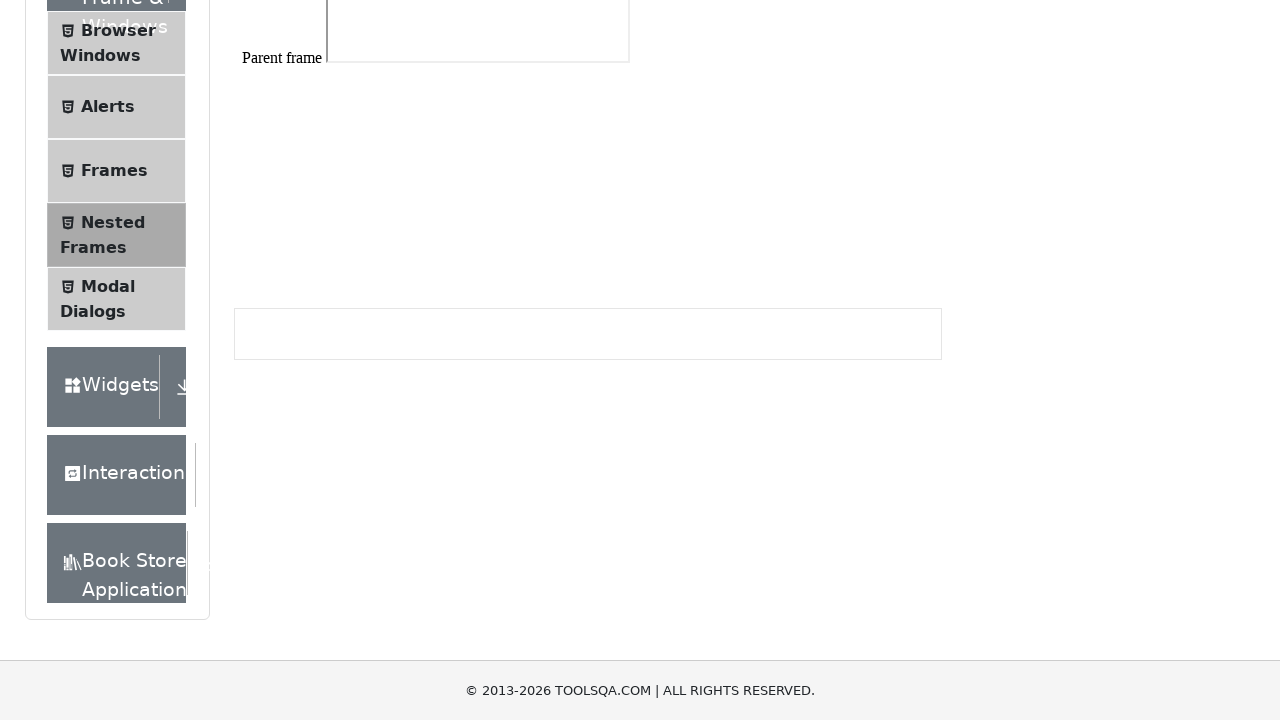

Verified parent frame contains correct text 'Parent frame'
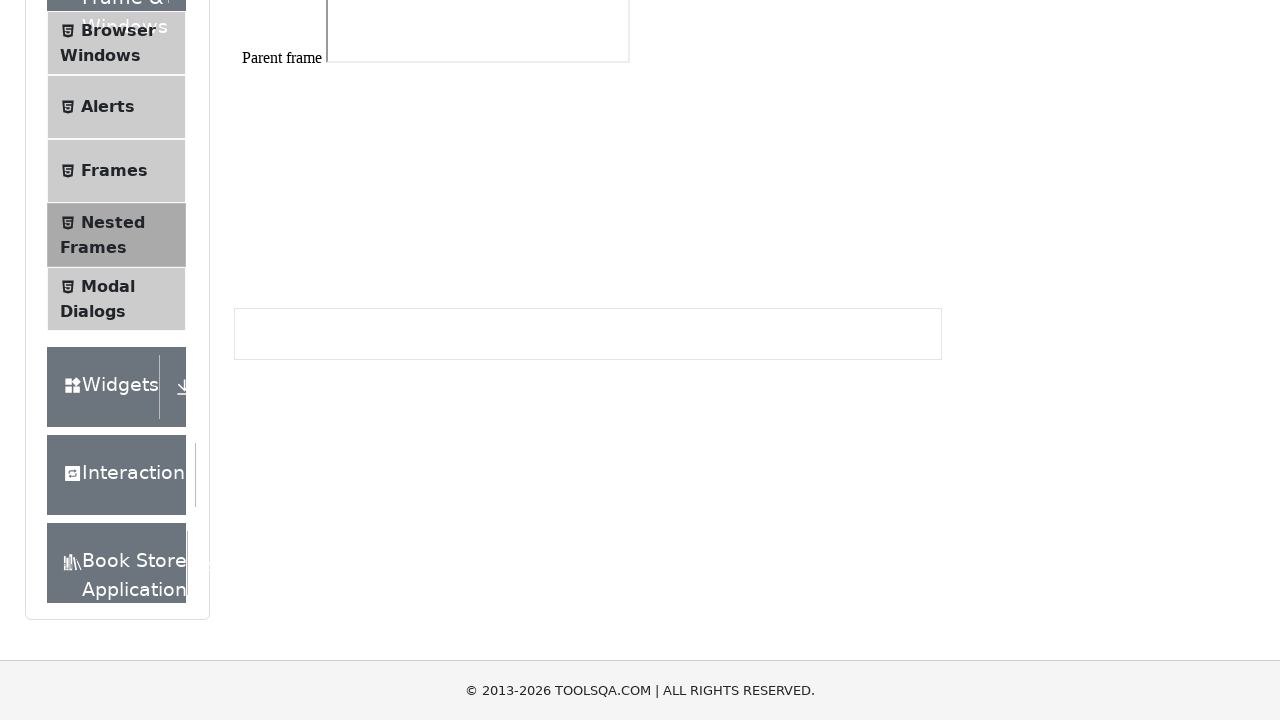

Retrieved text from child iframe within parent frame
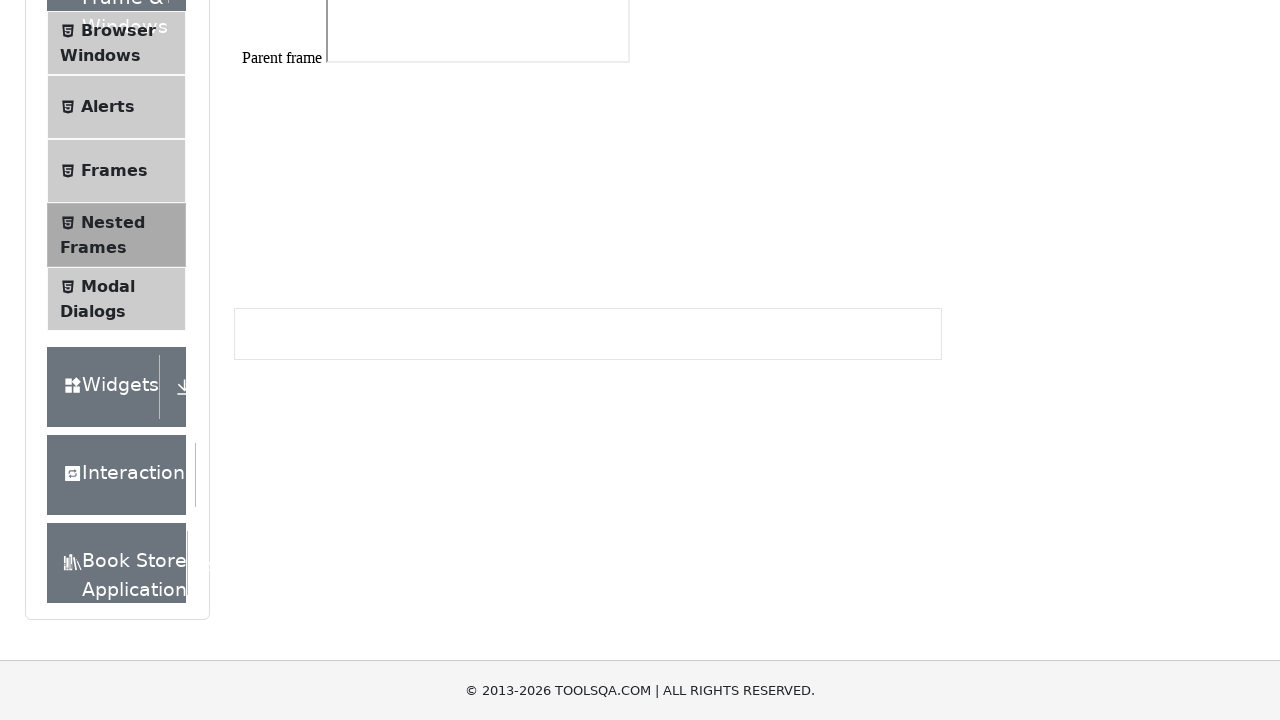

Verified child iframe contains correct text 'Child Iframe'
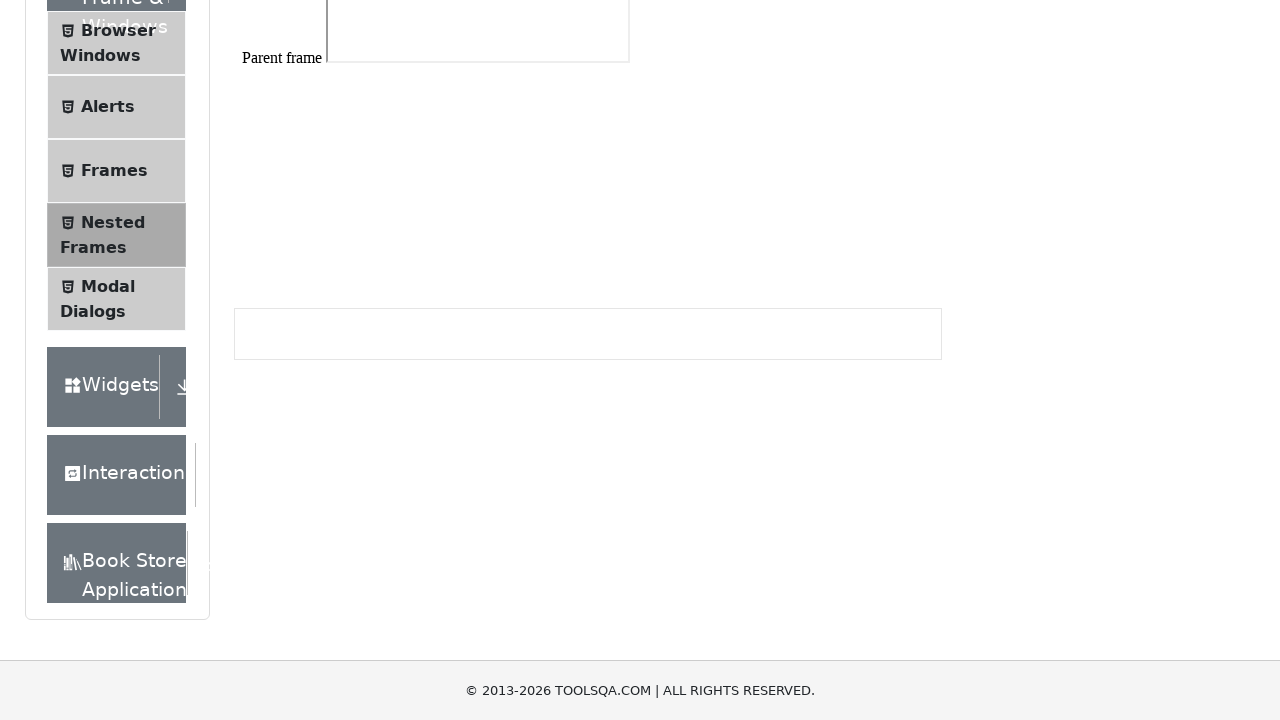

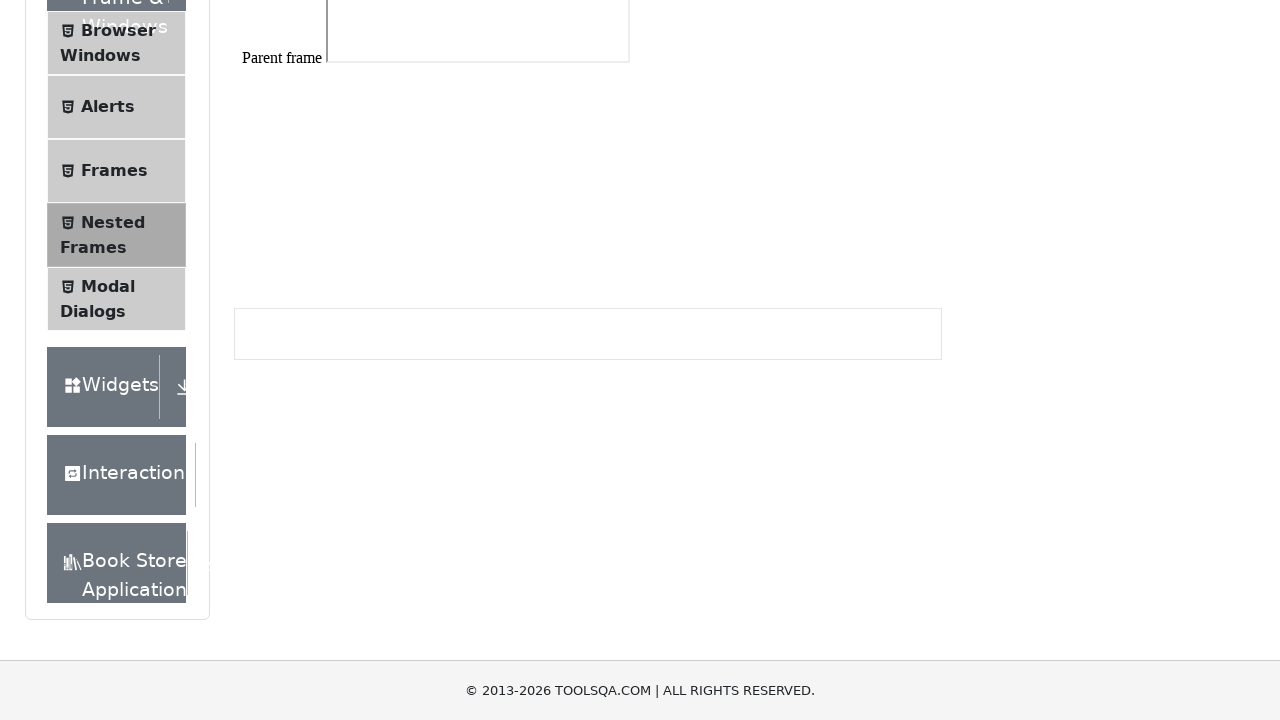